Tests multi-window handling by opening a new window, navigating to a second site, extracting a course name, switching back to the parent window, and entering the course name into a form field

Starting URL: https://rahulshettyacademy.com/angularpractice/

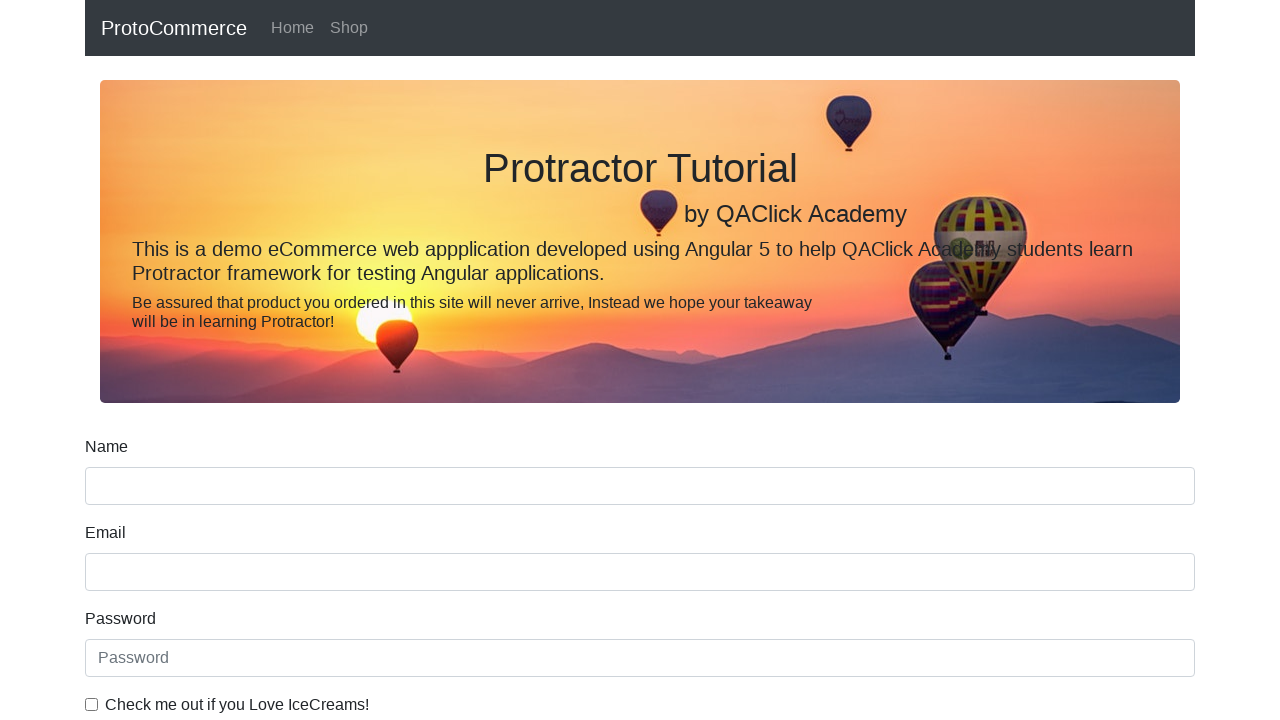

Opened new browser window/tab
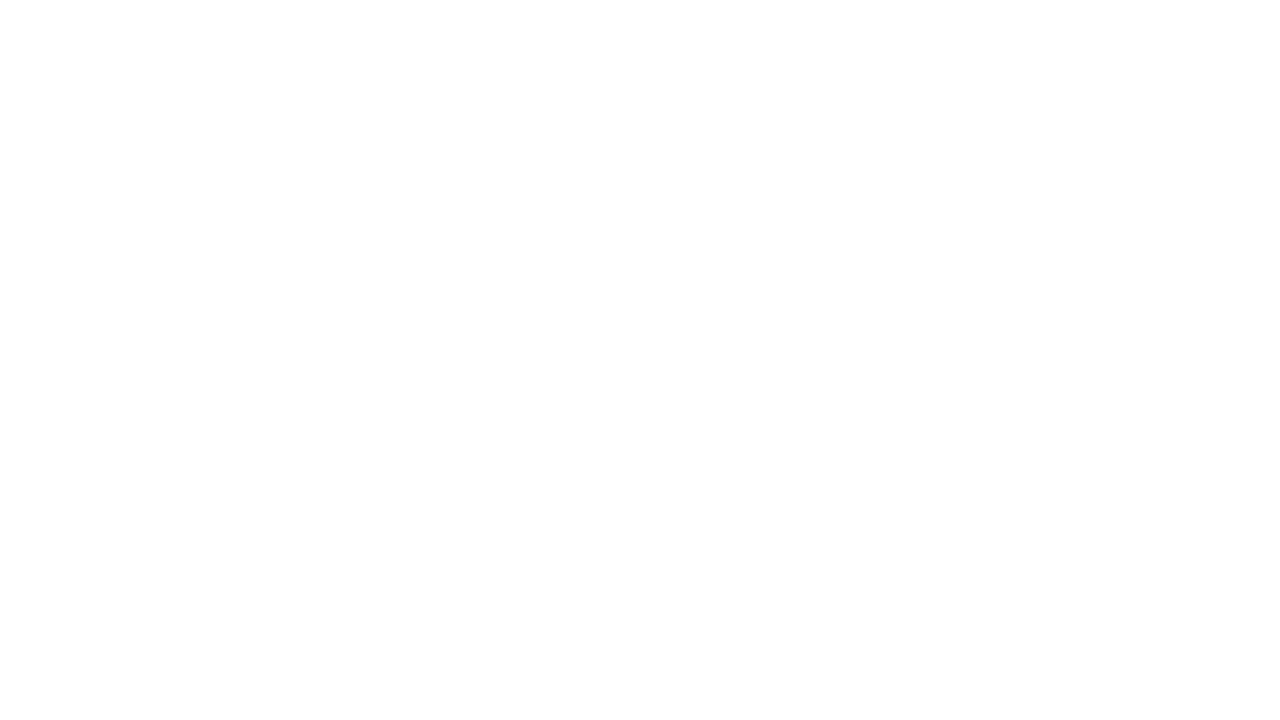

Navigated to https://rahulshettyacademy.com/
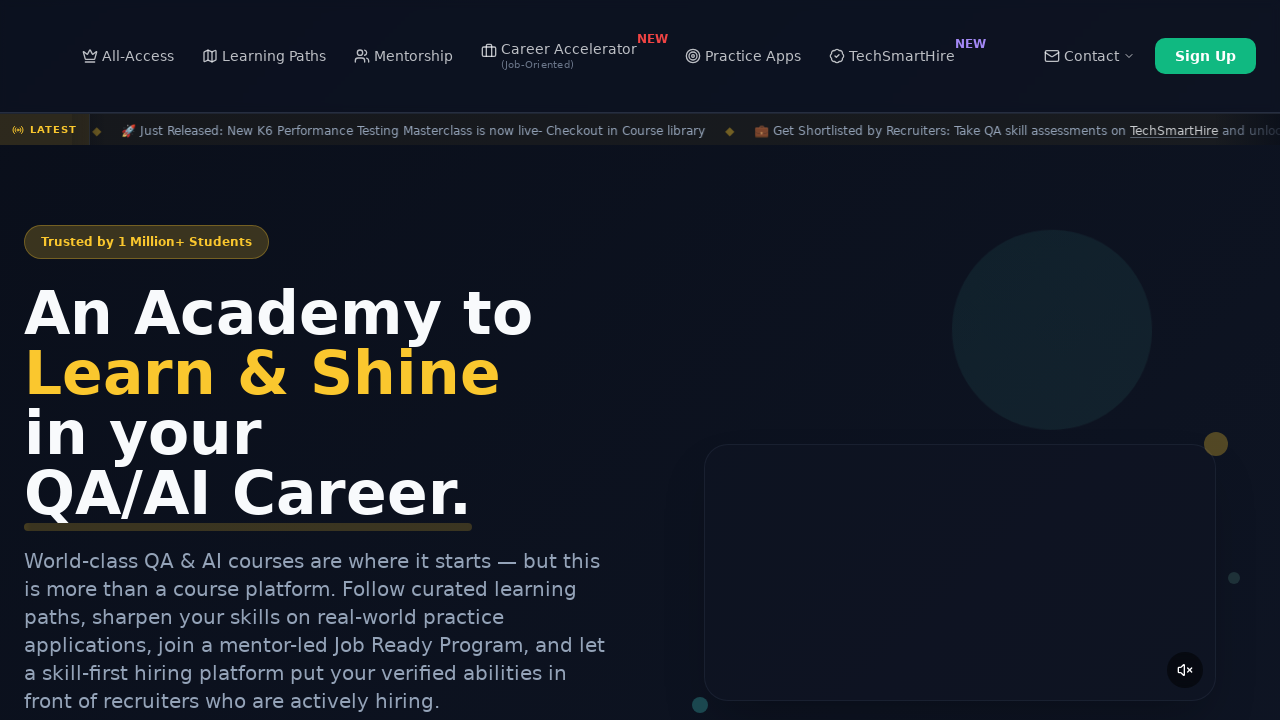

Waited for course links to load
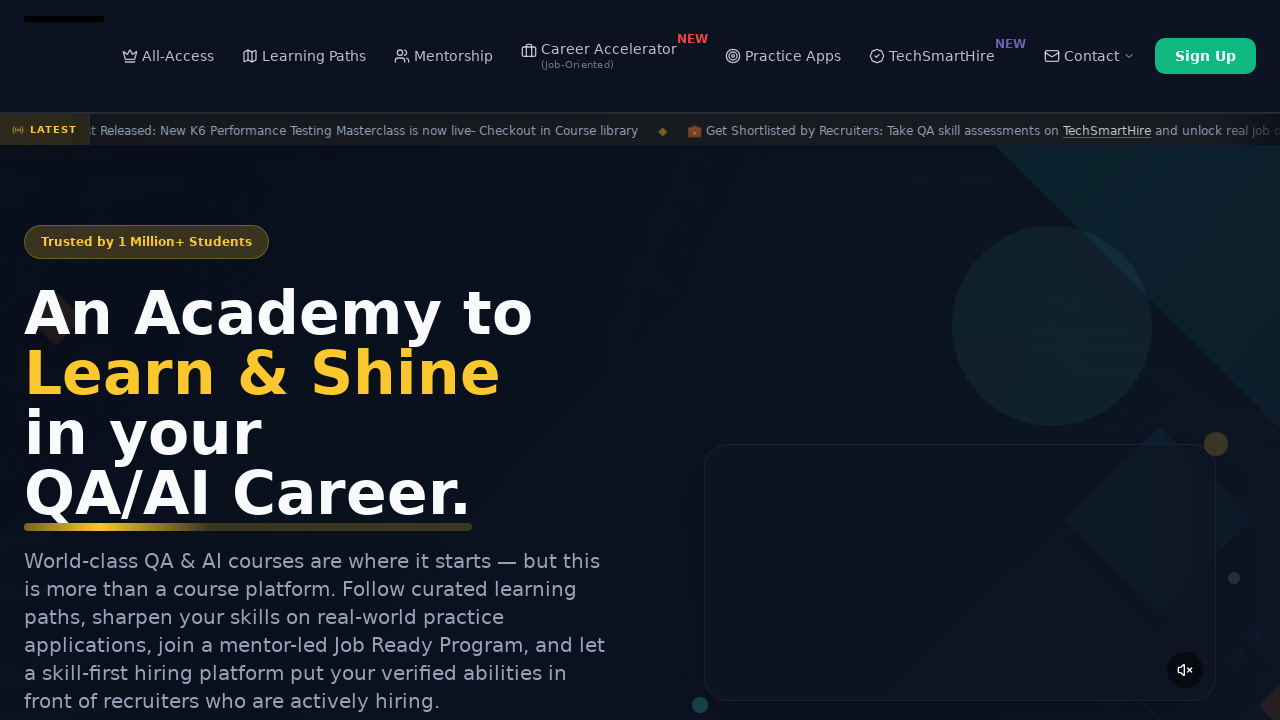

Located all course links on the page
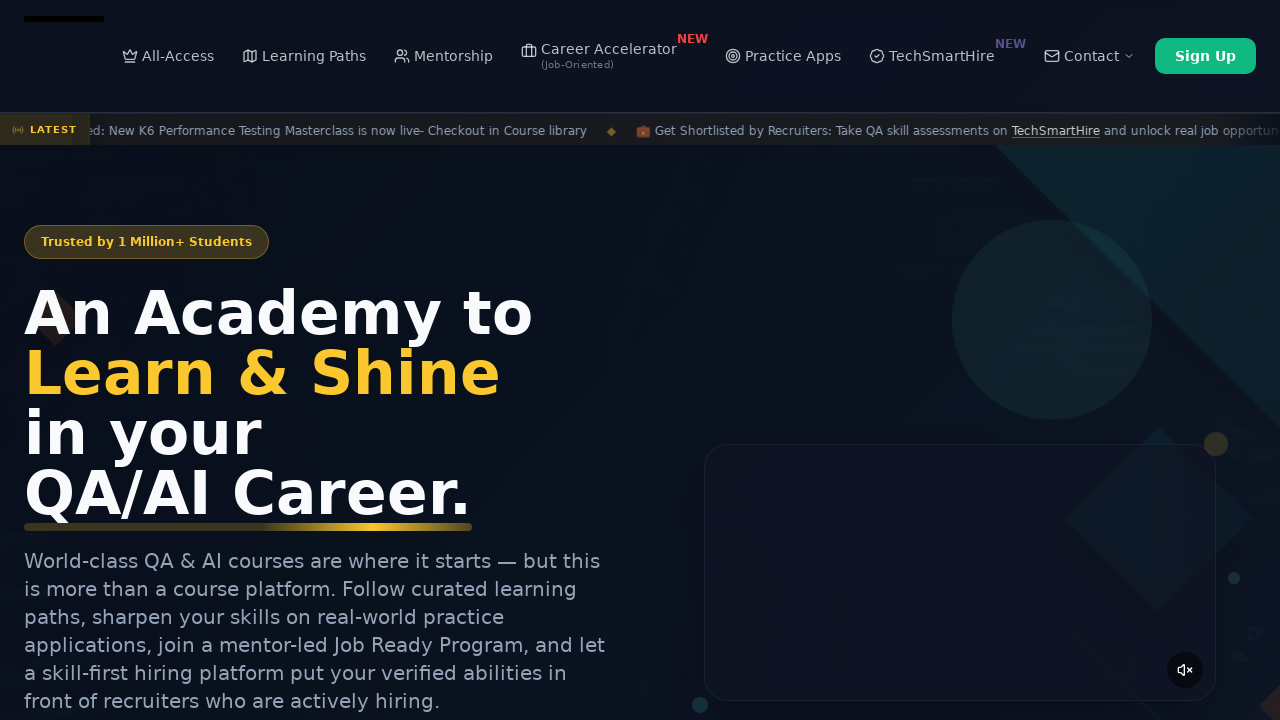

Extracted course name from second course link: 'Playwright Testing'
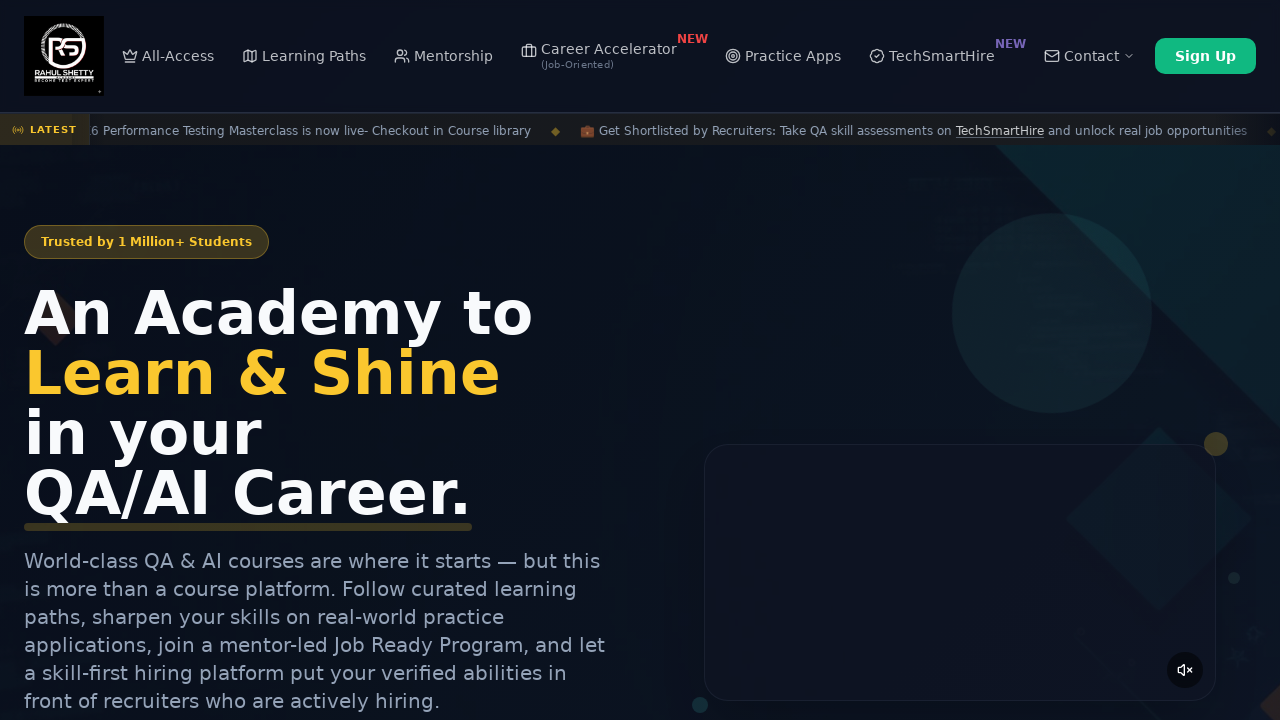

Switched to parent window and filled name field with course name: 'Playwright Testing' on [name='name']
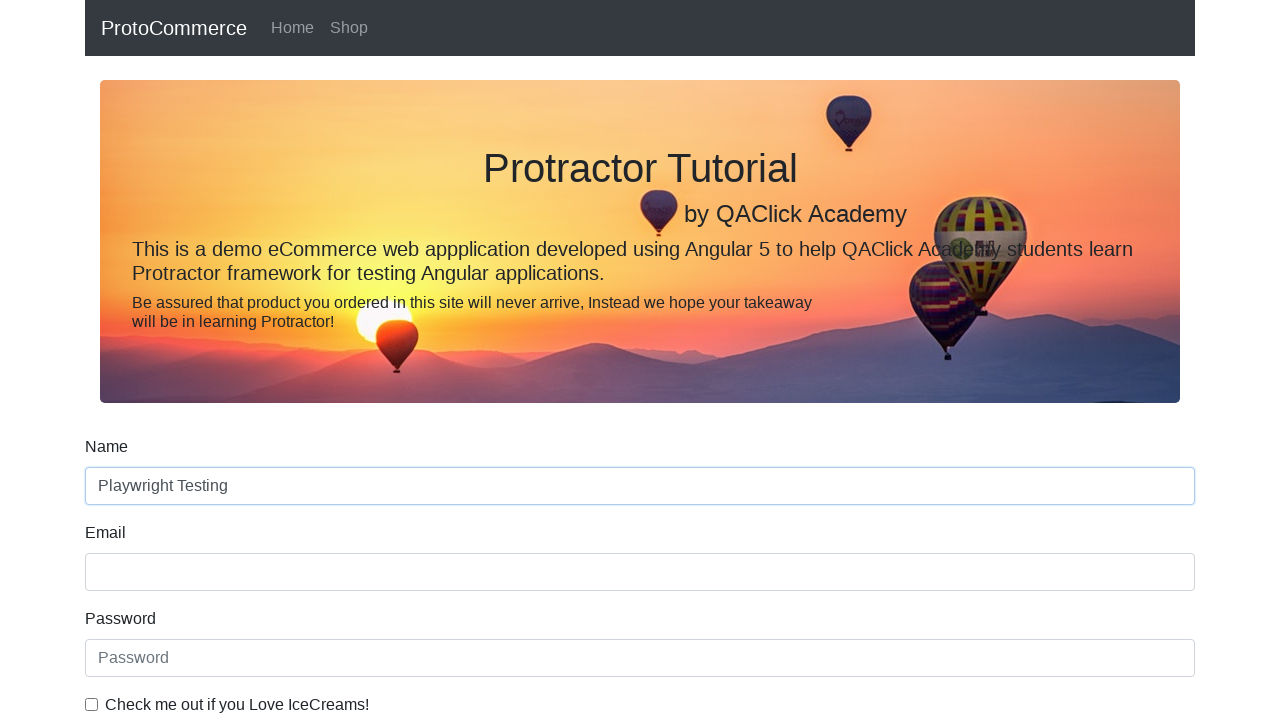

Closed the new window/tab
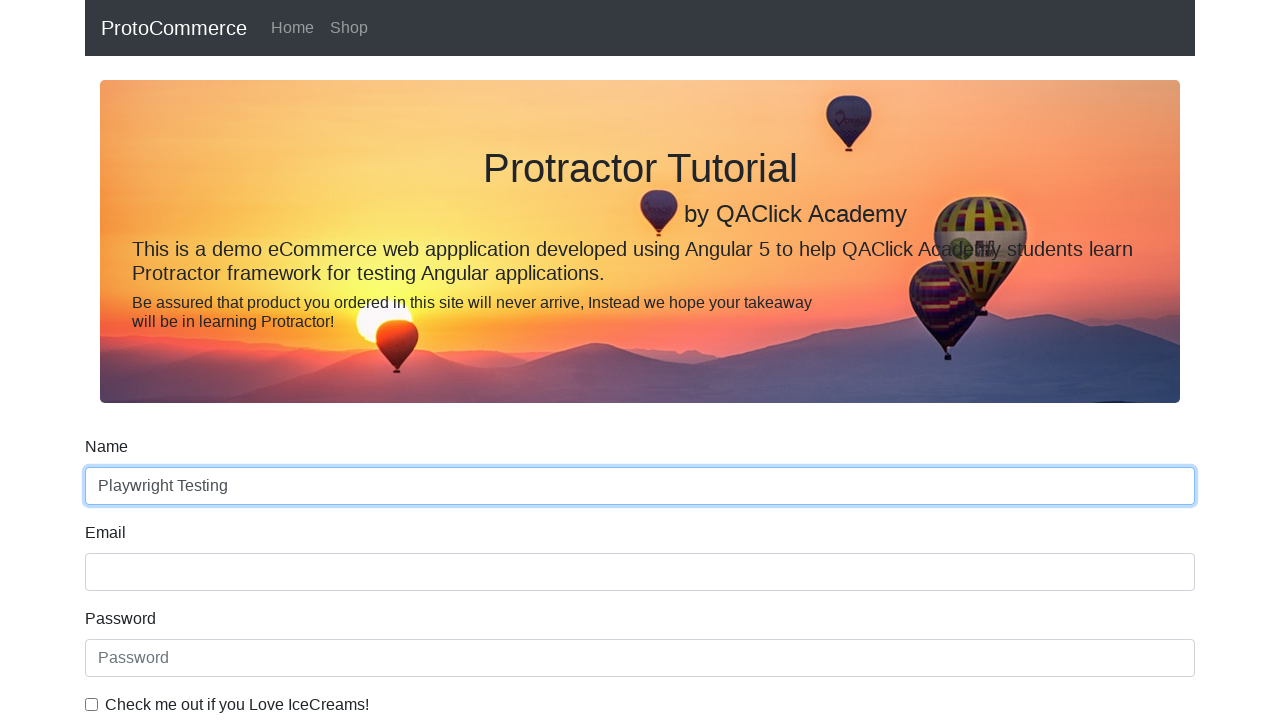

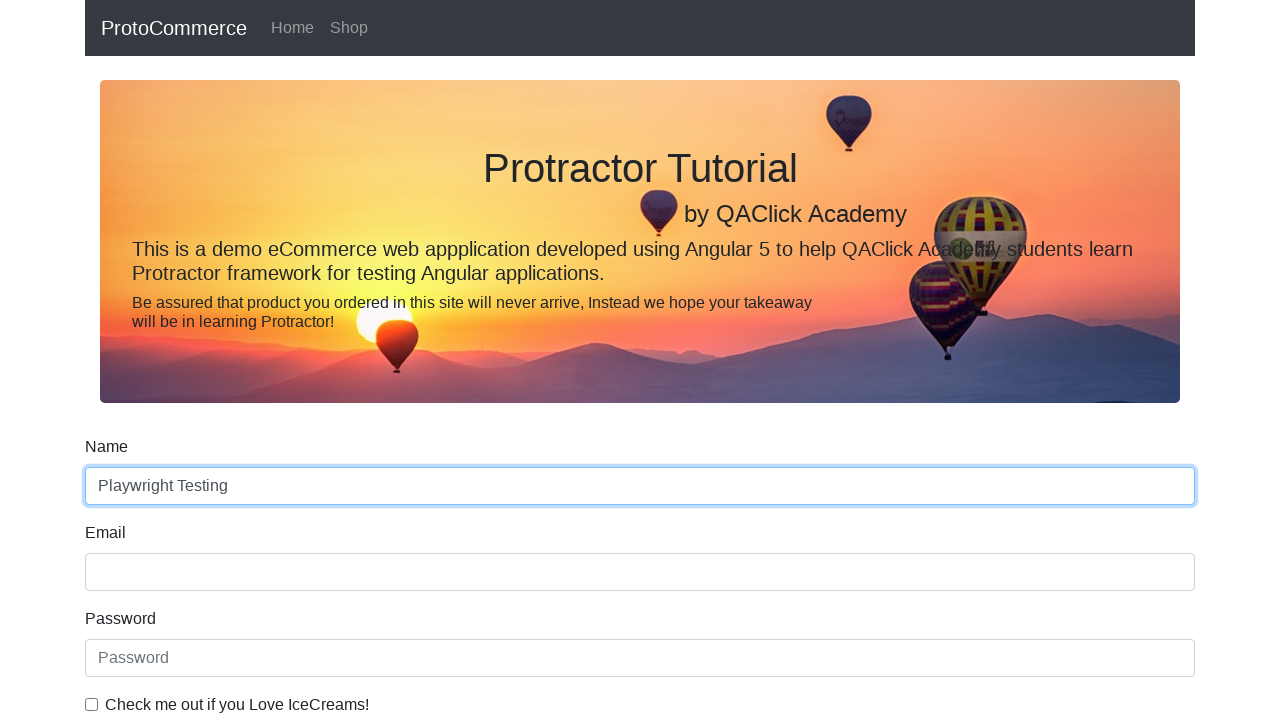